Tests jQuery UI drag and drop functionality by dragging an element into a drop zone within an iframe, then navigates to the Tabs section

Starting URL: https://jqueryui.com/droppable/

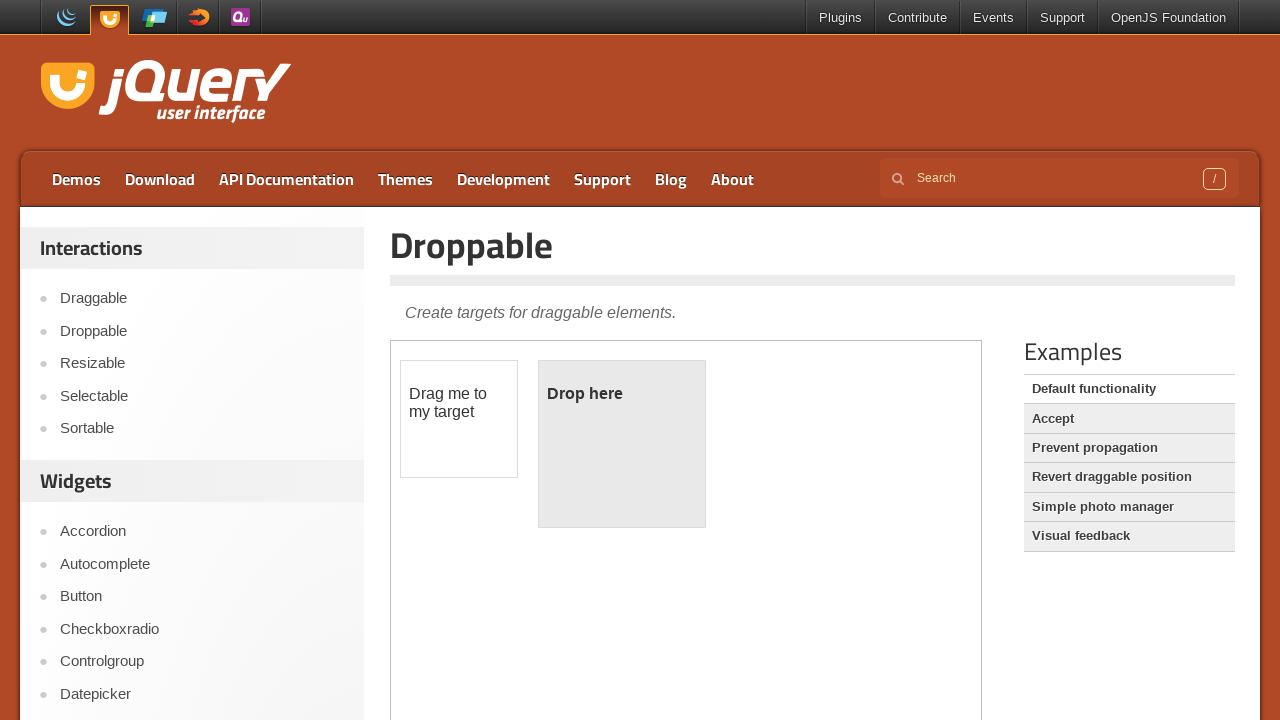

Located the demo iframe containing drag and drop functionality
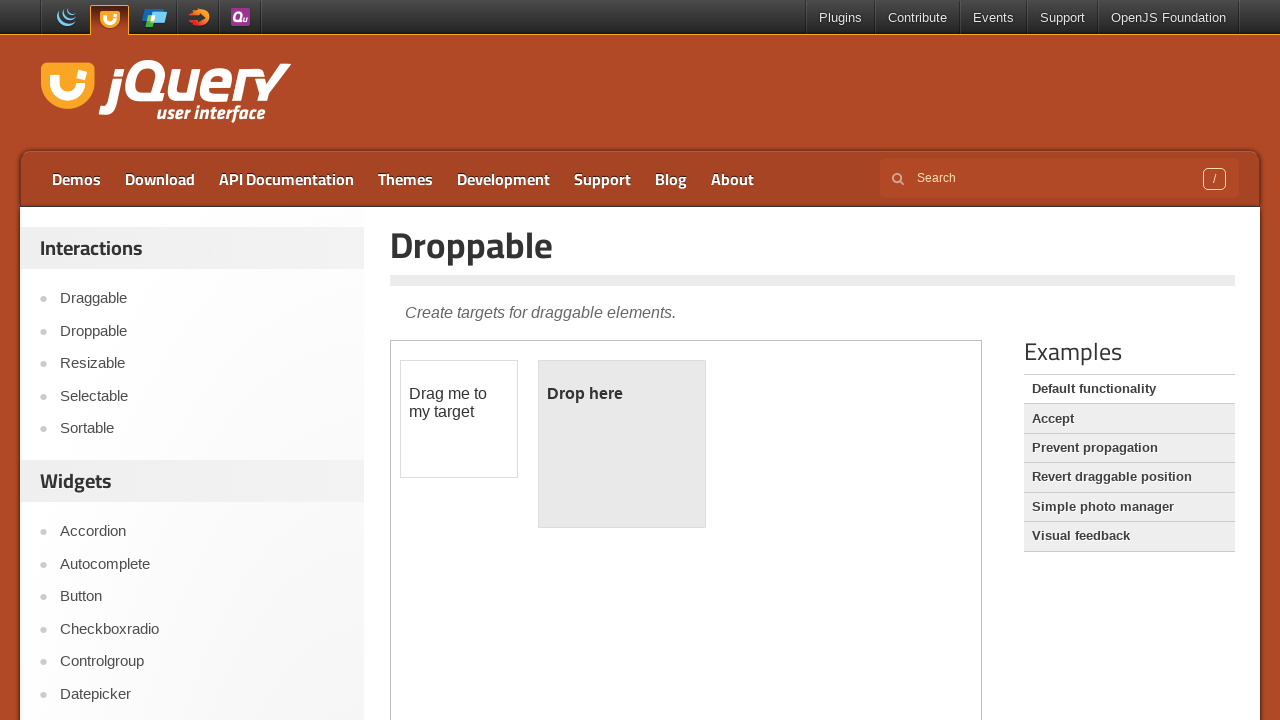

Located the draggable element
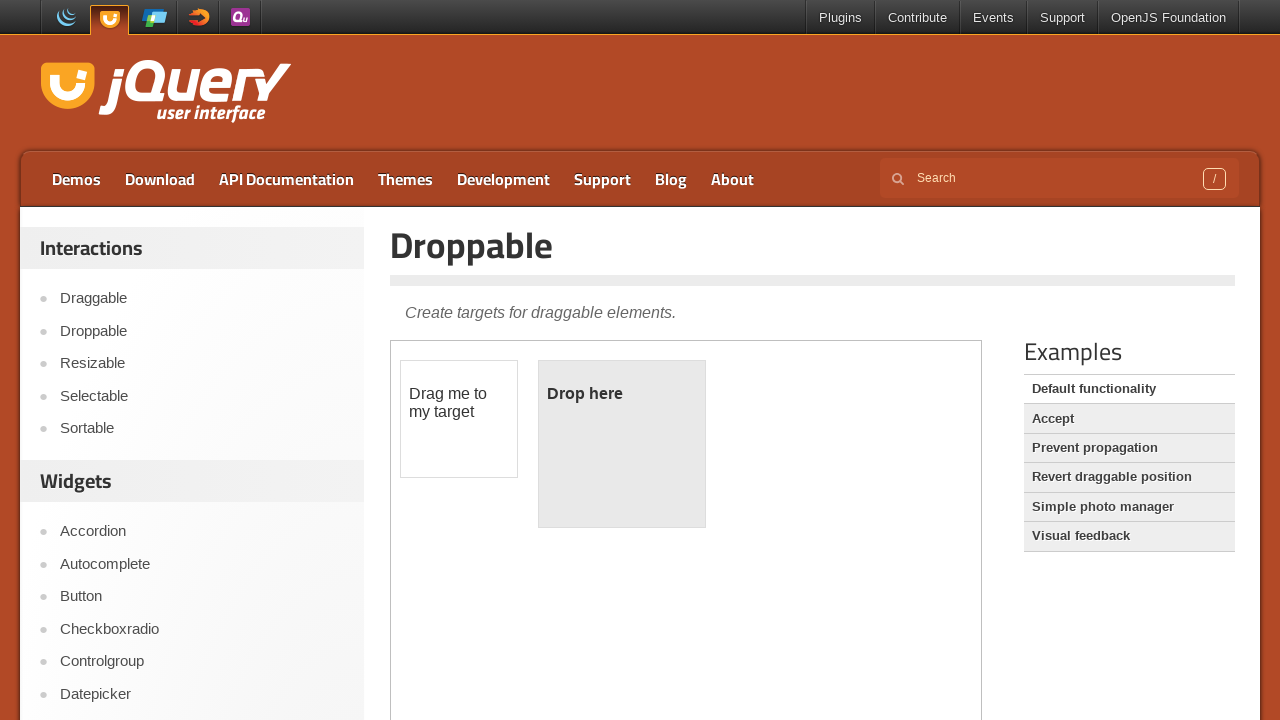

Located the droppable element
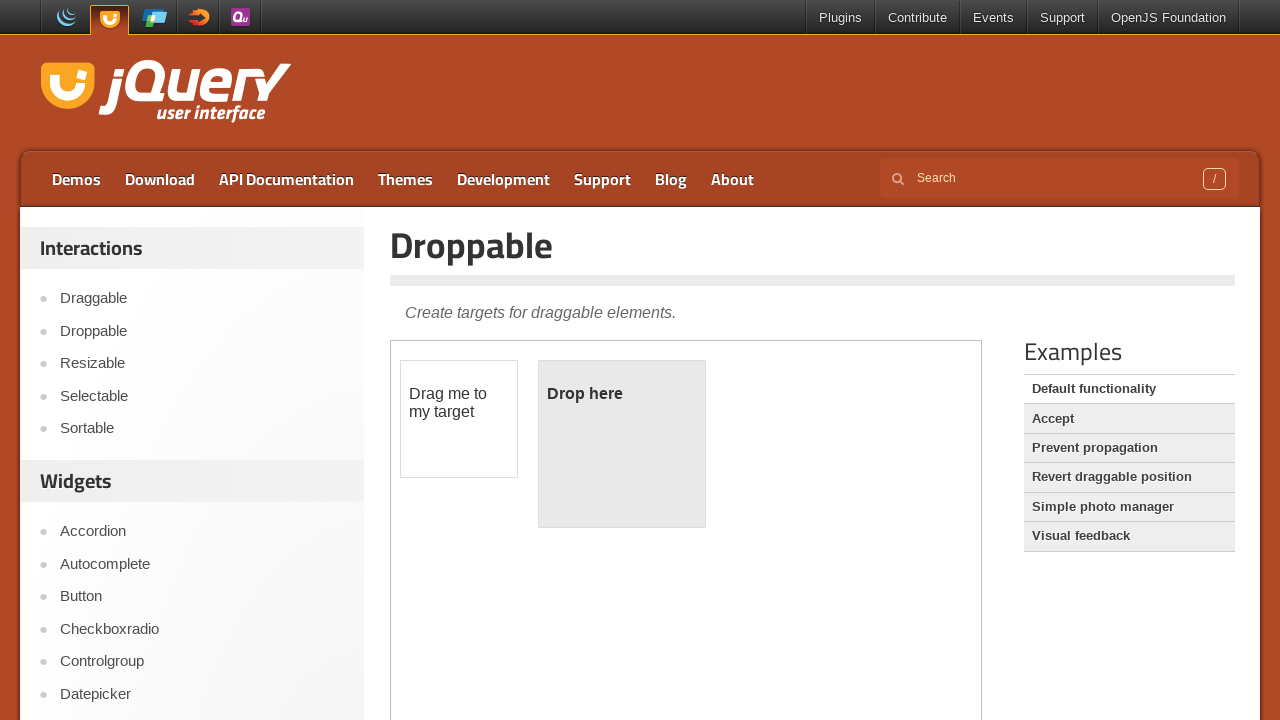

Dragged the draggable element into the droppable zone at (622, 444)
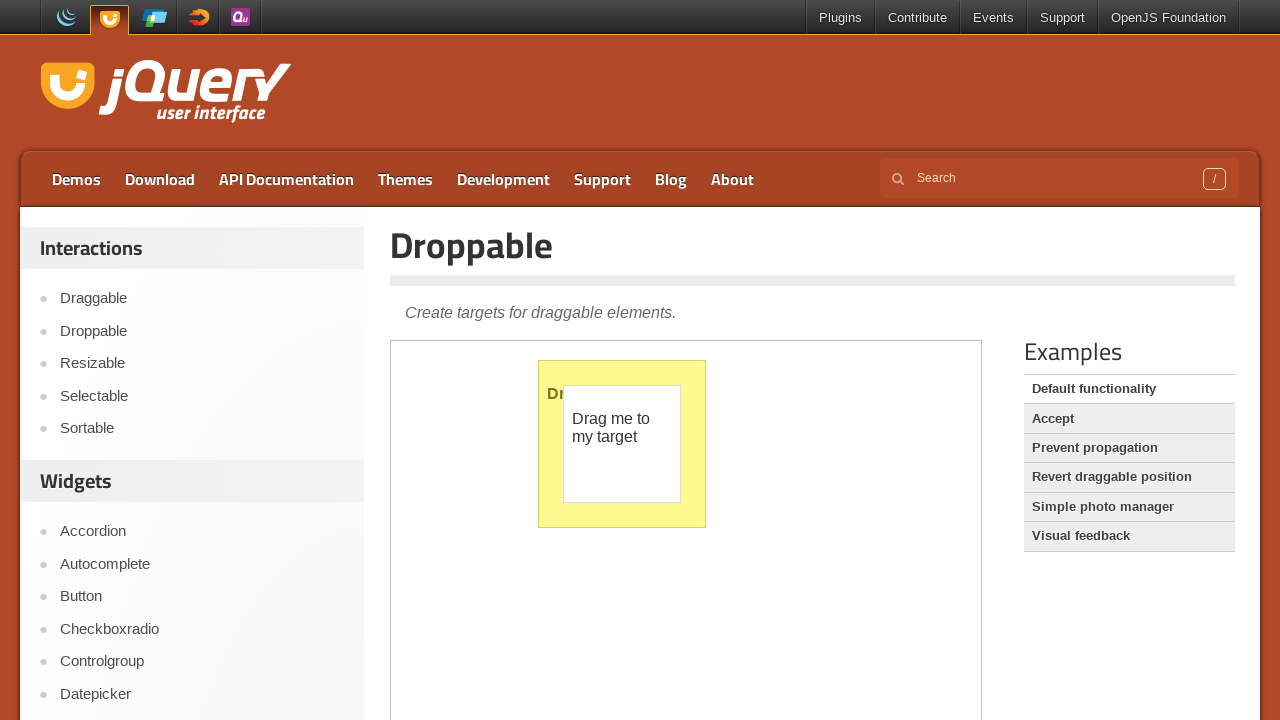

Clicked on the Tabs navigation link at (202, 361) on text=Tabs
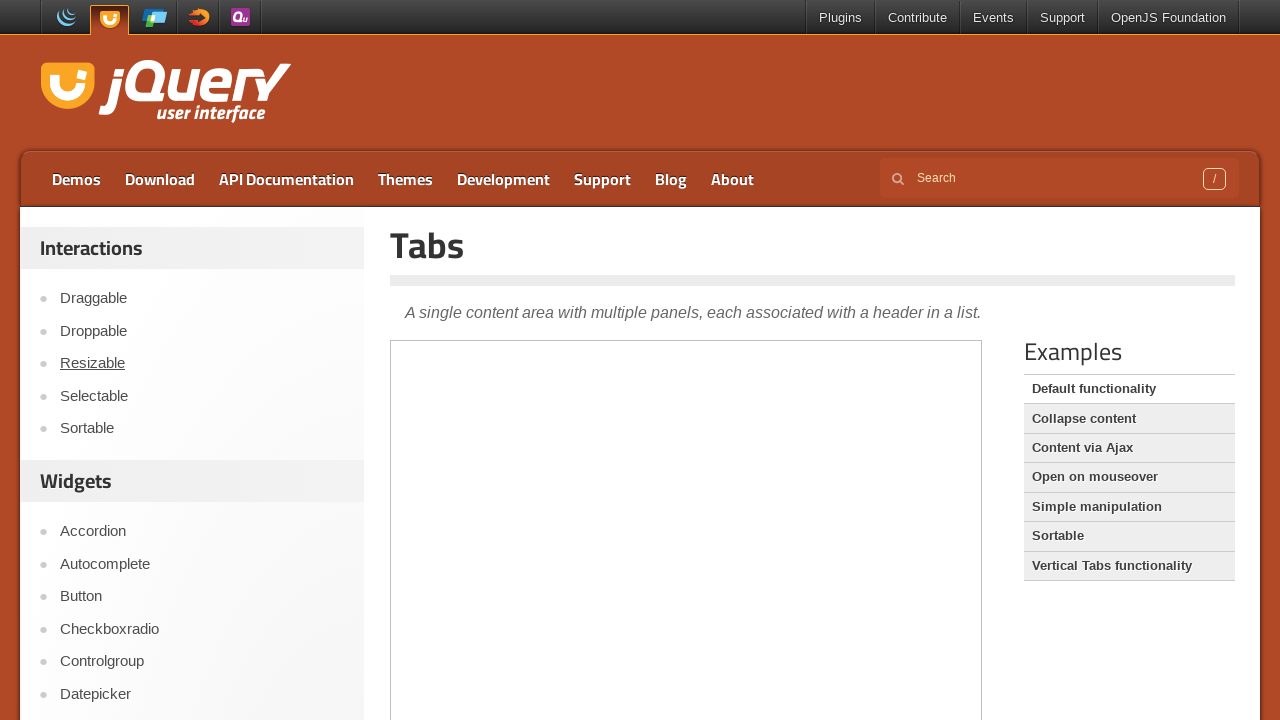

Navigation to Tabs section completed and network idle
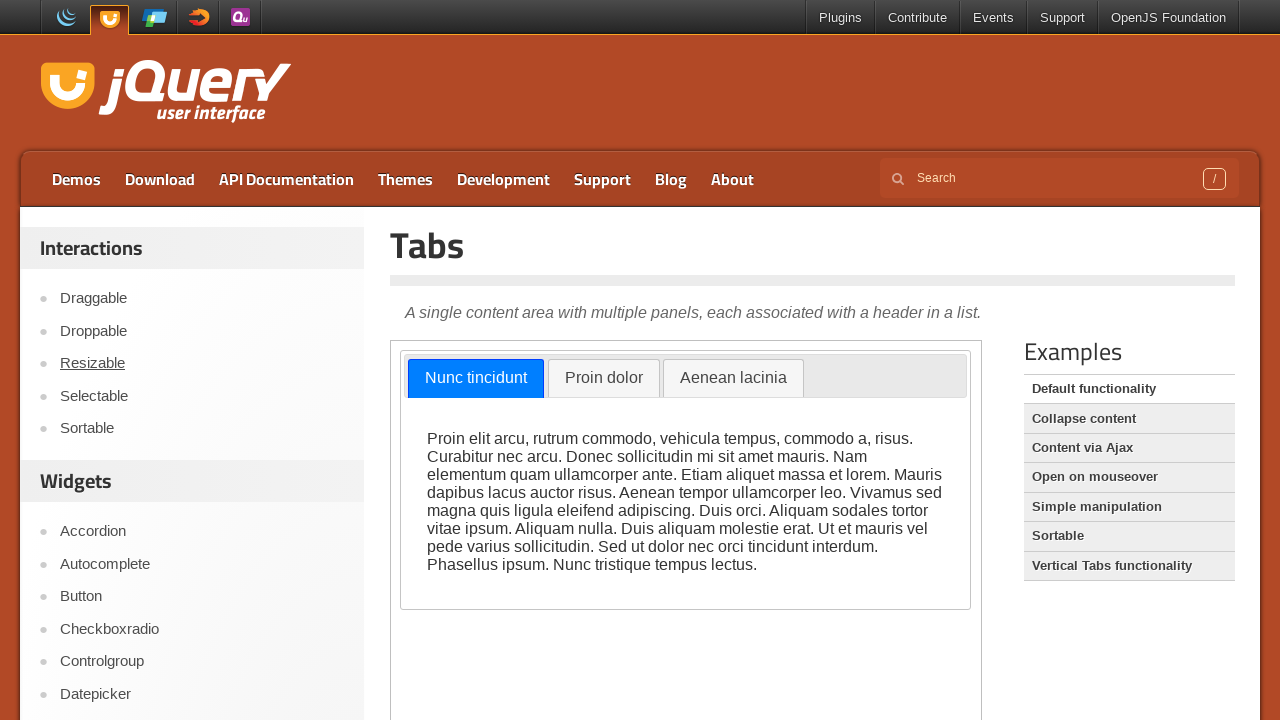

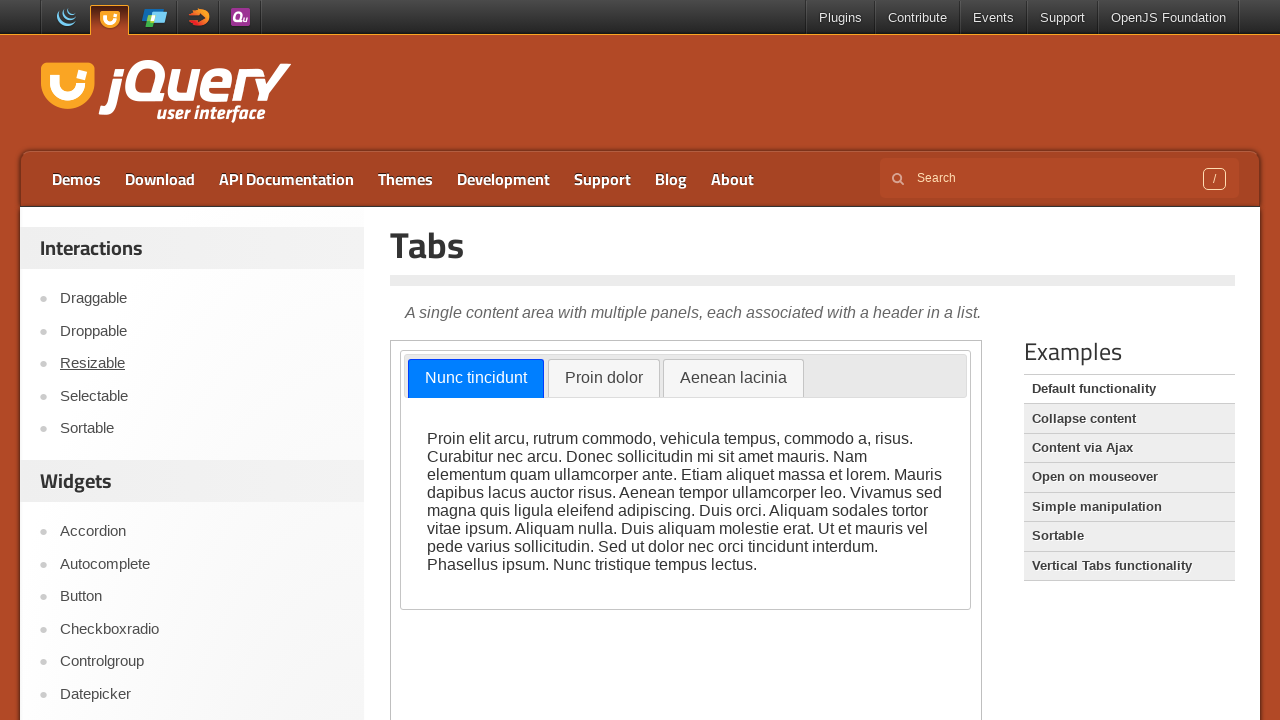